Tests scrolling functionality by navigating to a test automation practice page and scrolling to a specific element (a label in the HTML7 section) using JavaScript execution.

Starting URL: https://testautomationpractice.blogspot.com/

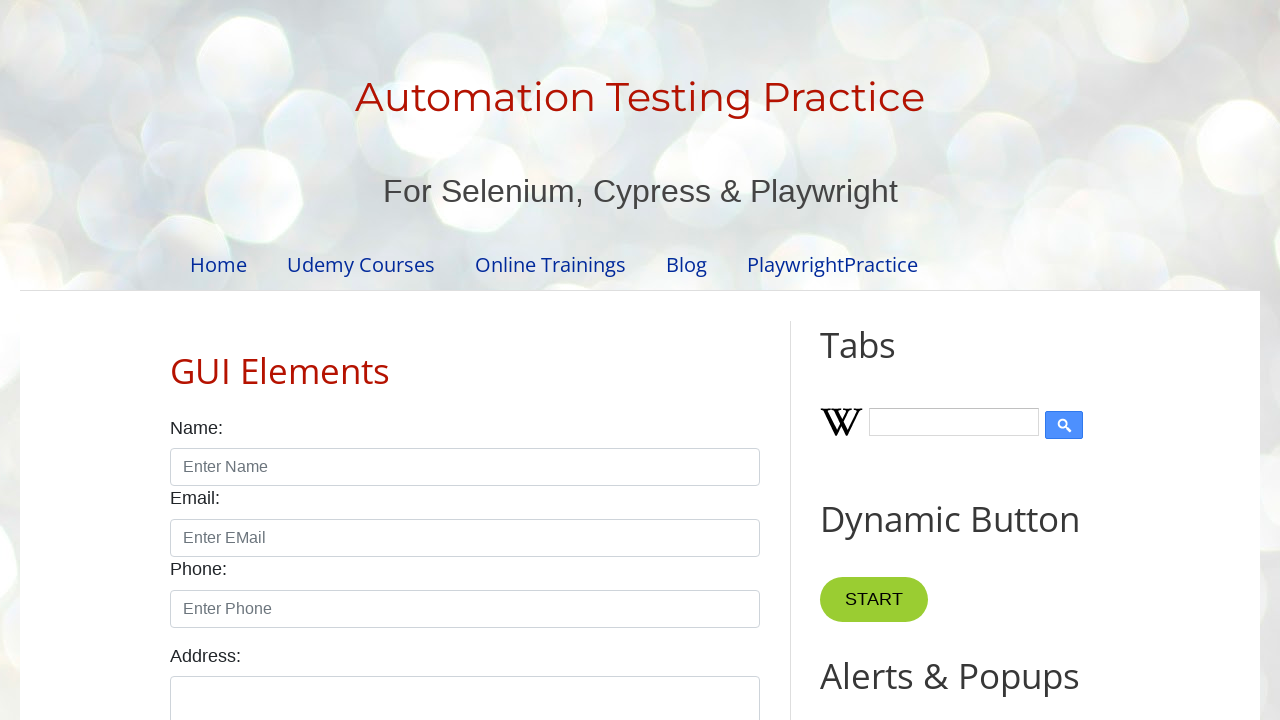

Navigated to test automation practice page
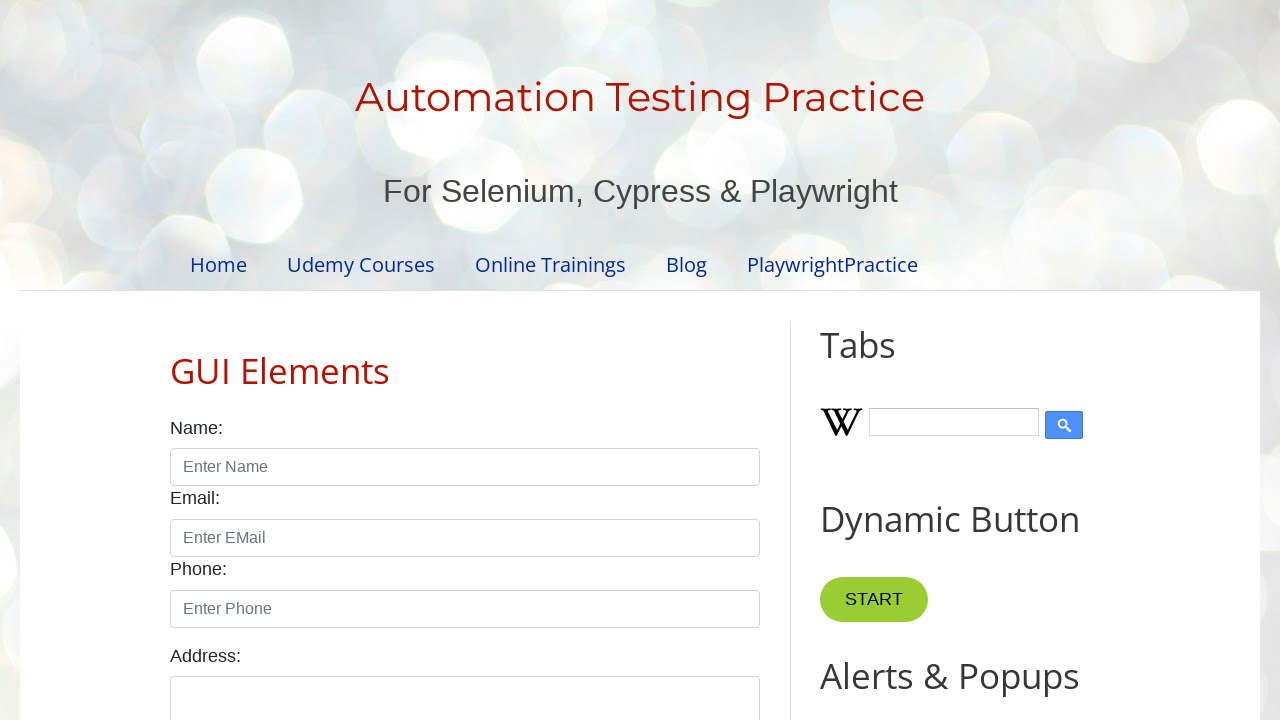

Located the label element in HTML7 section
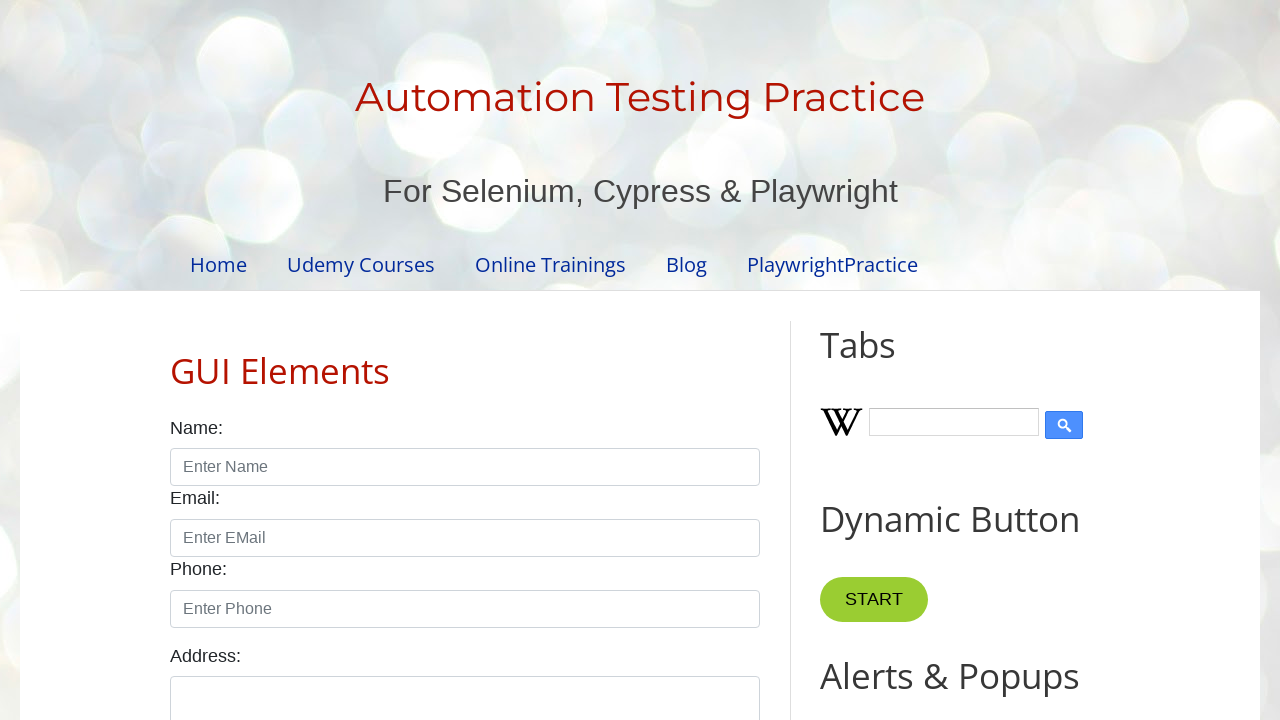

Scrolled to the label element using scroll_into_view_if_needed()
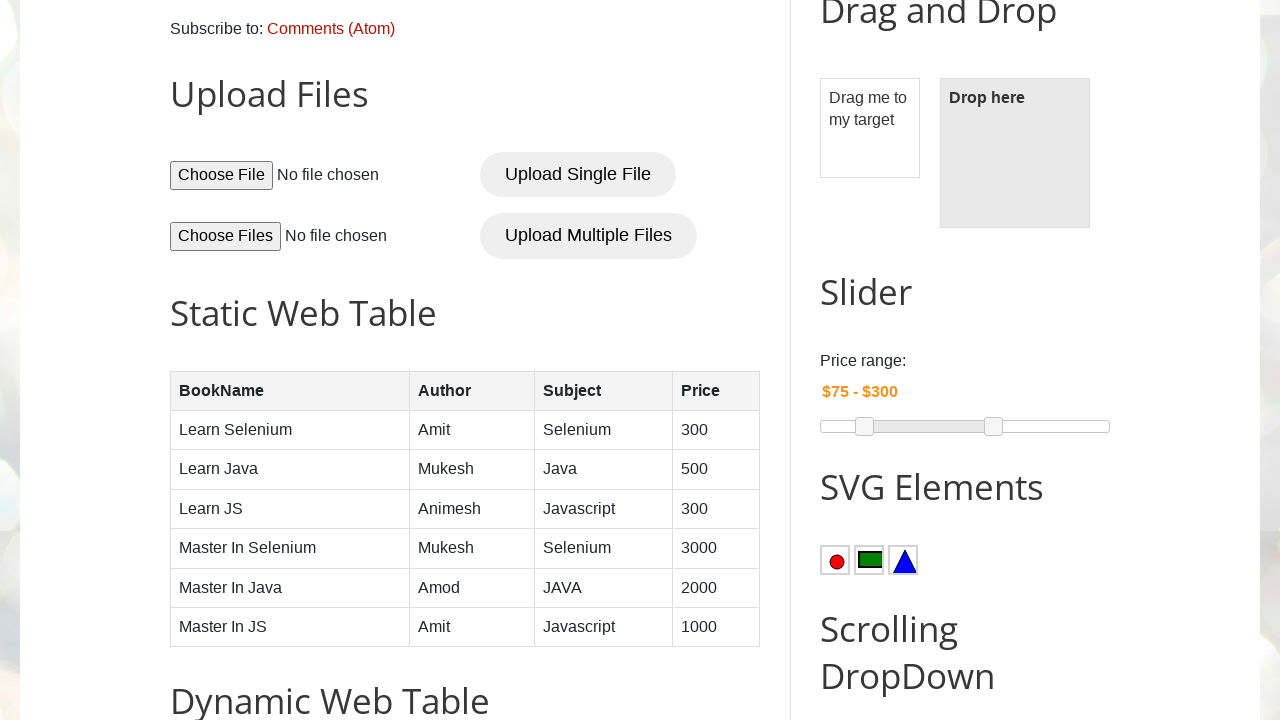

Verified the label element is visible after scrolling
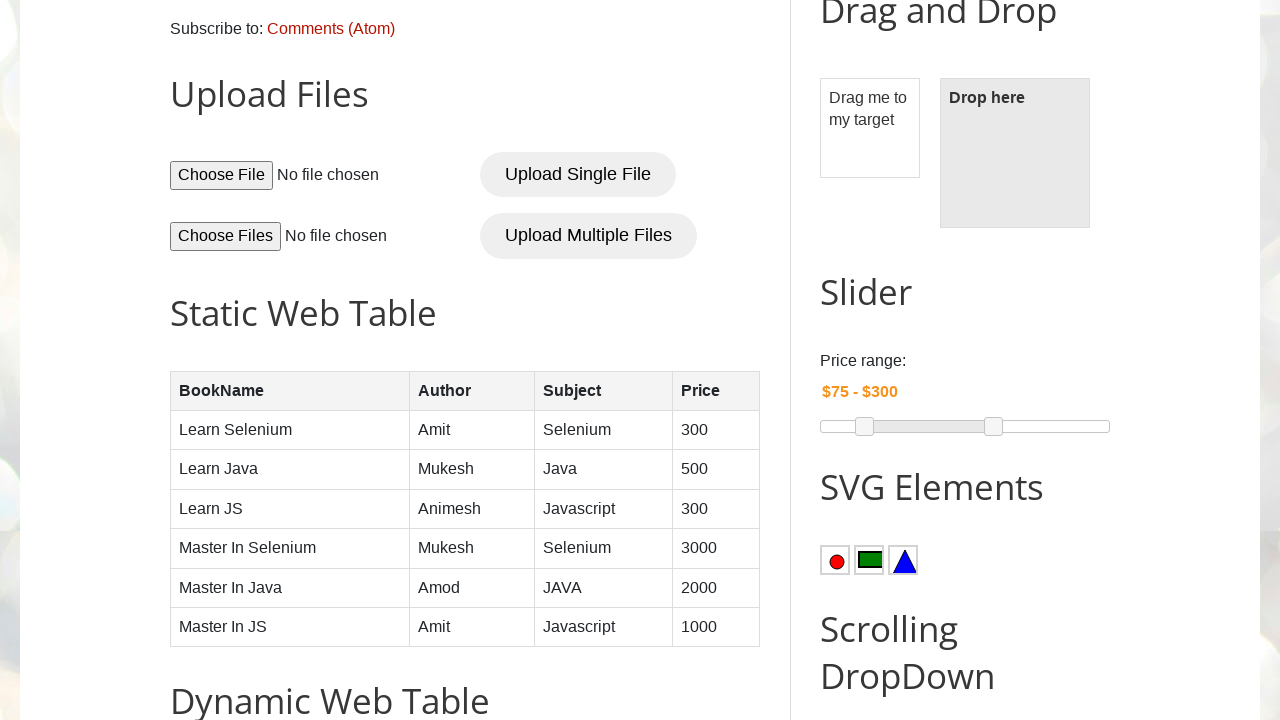

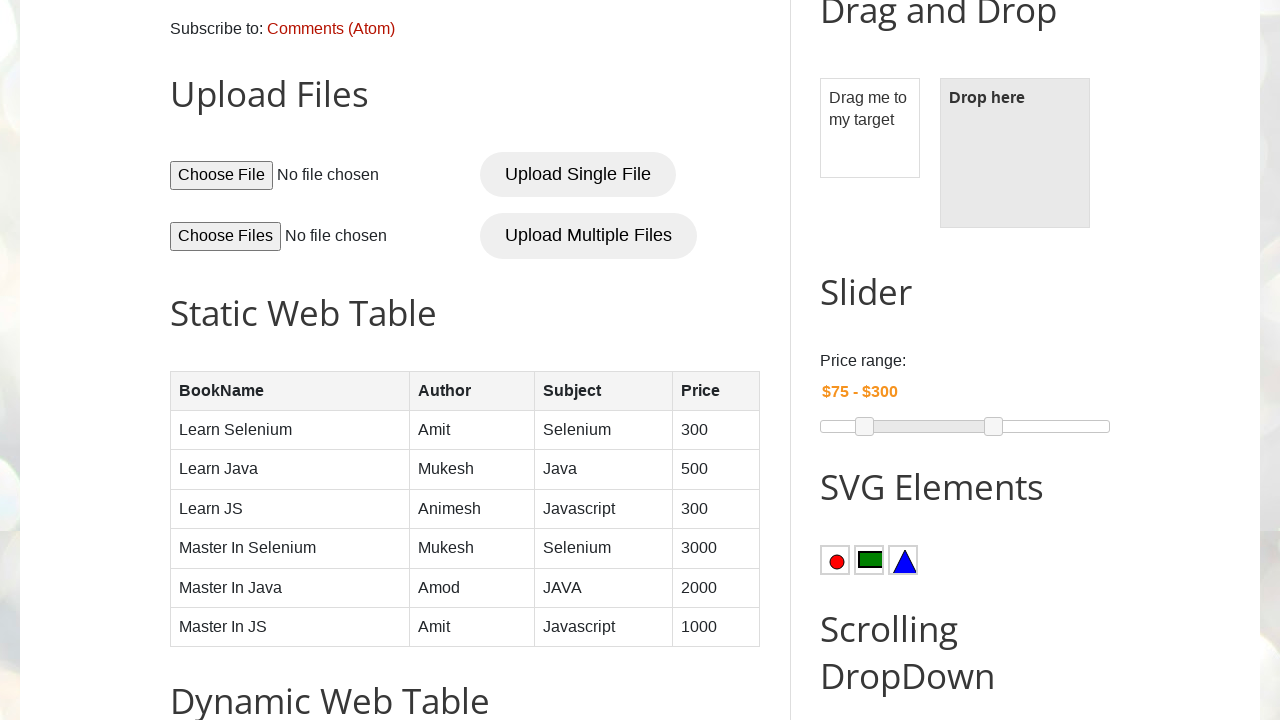